Tests drag and drop functionality by dragging an element into a droppable target area within an iframe on the jQuery UI demo page

Starting URL: https://jqueryui.com/droppable/

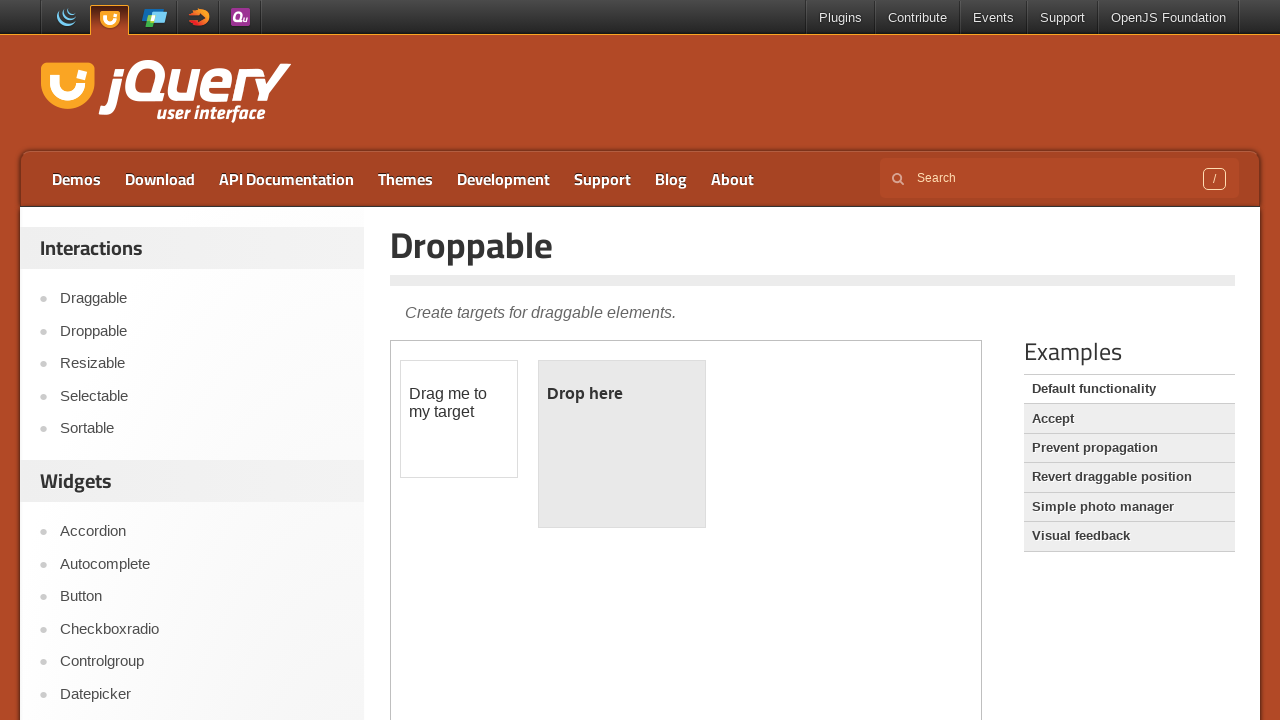

Located demo iframe
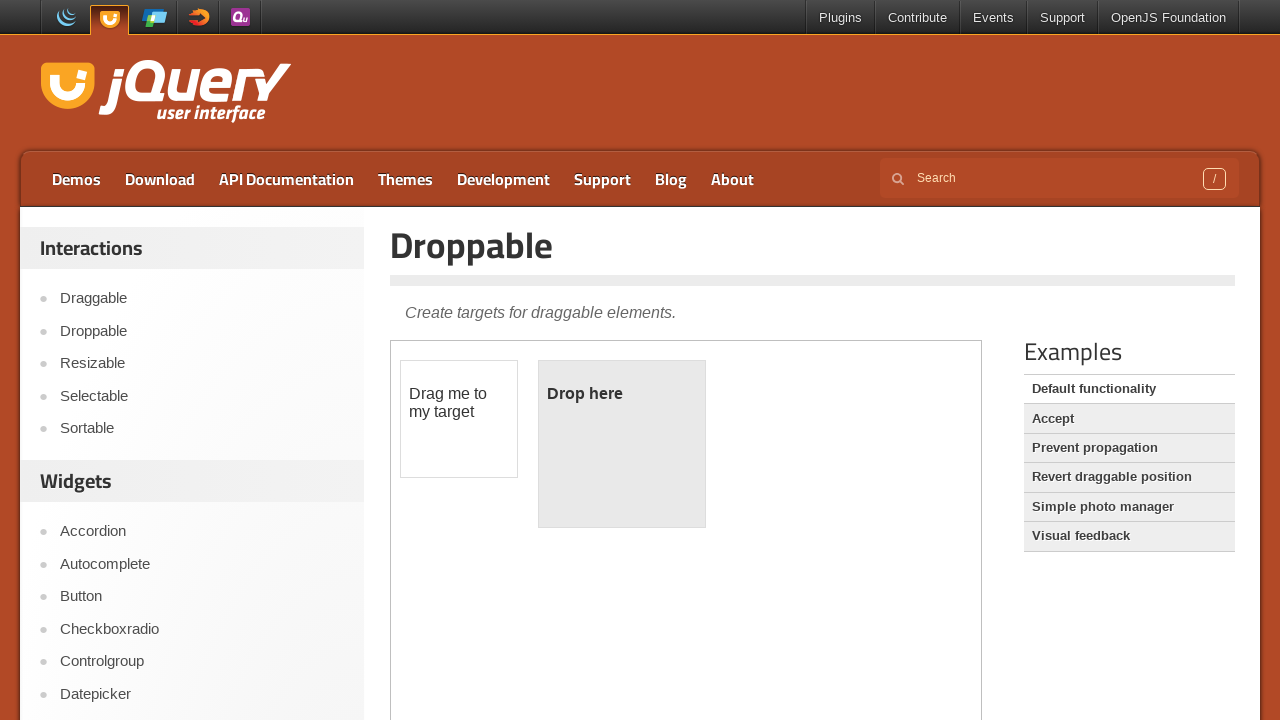

Located draggable element in iframe
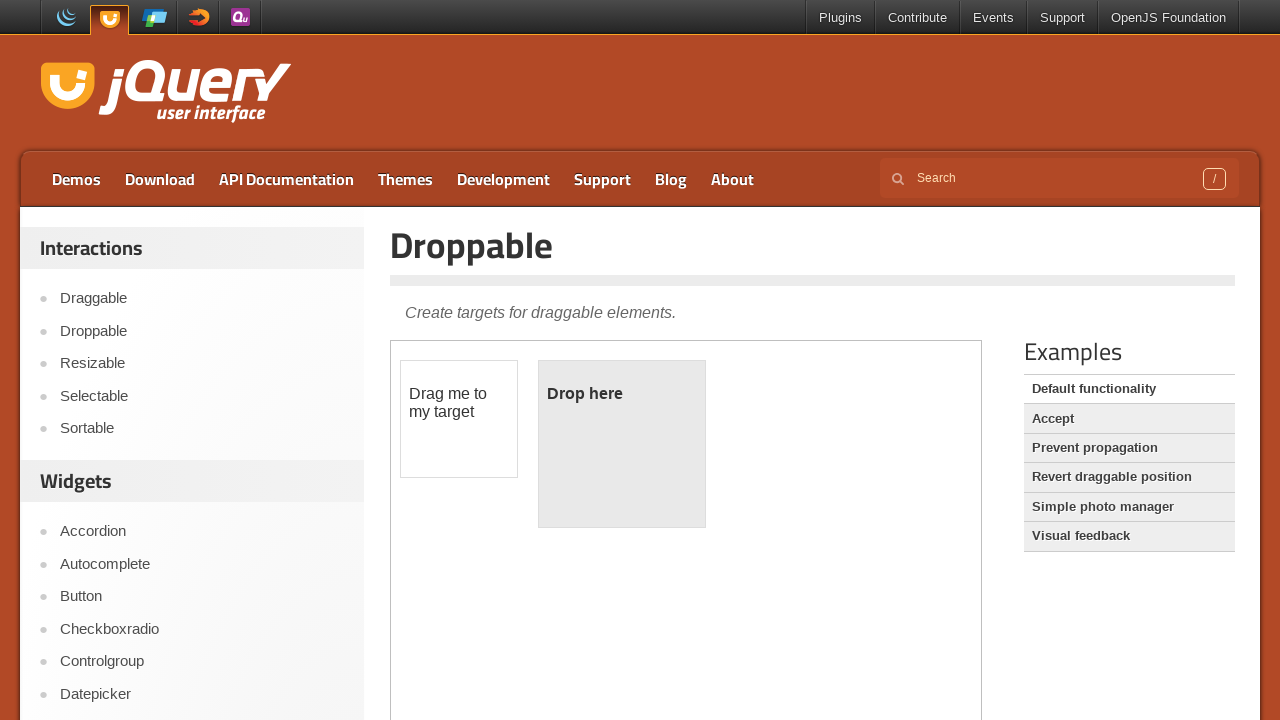

Located droppable target area in iframe
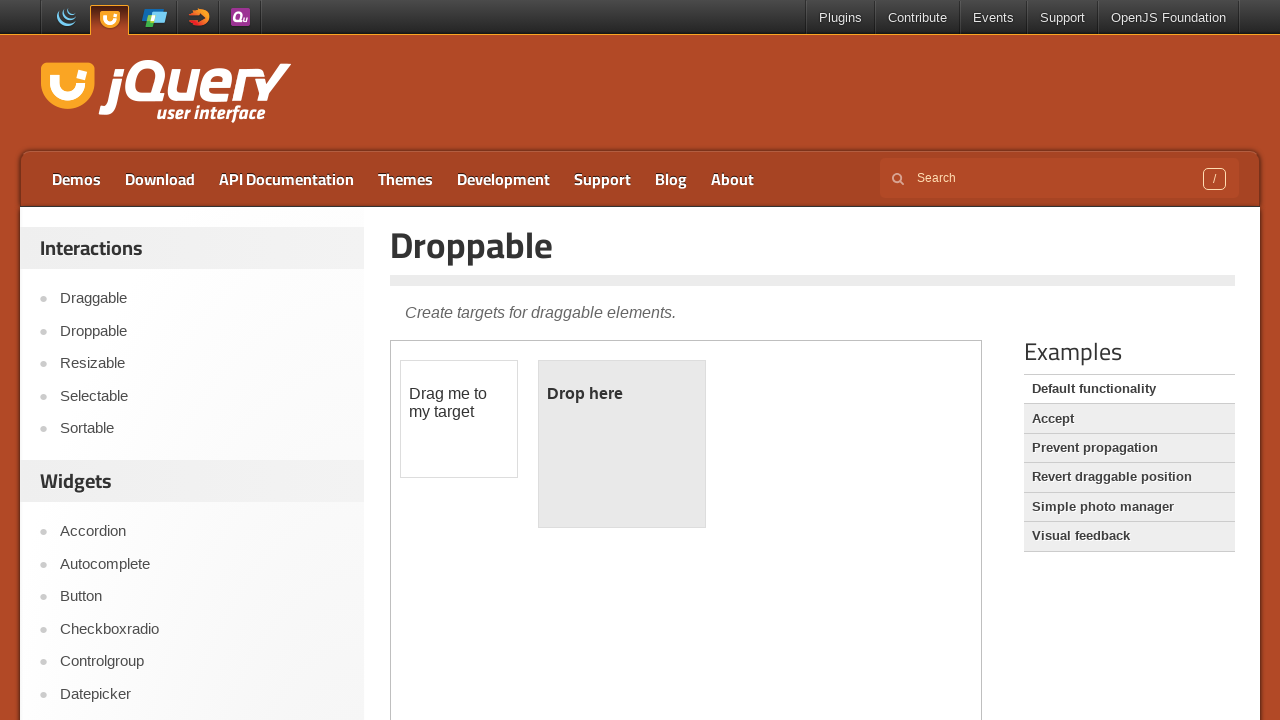

Dragged element into droppable target area at (622, 444)
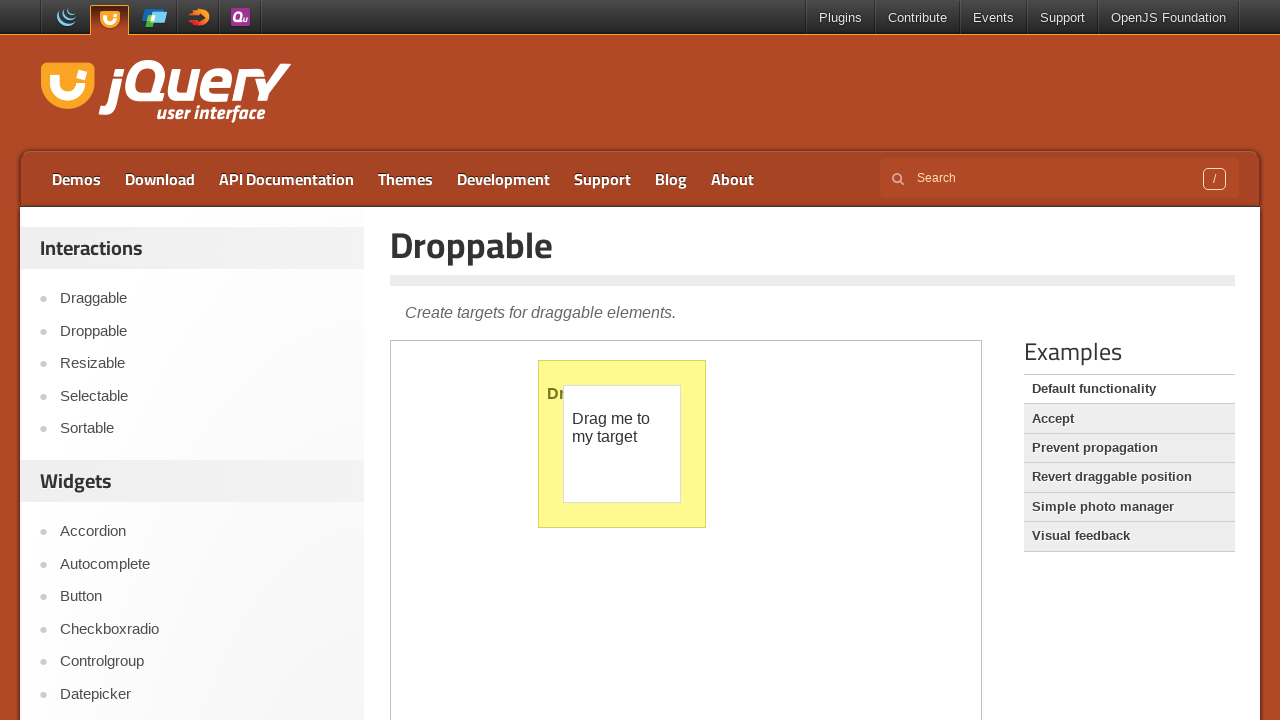

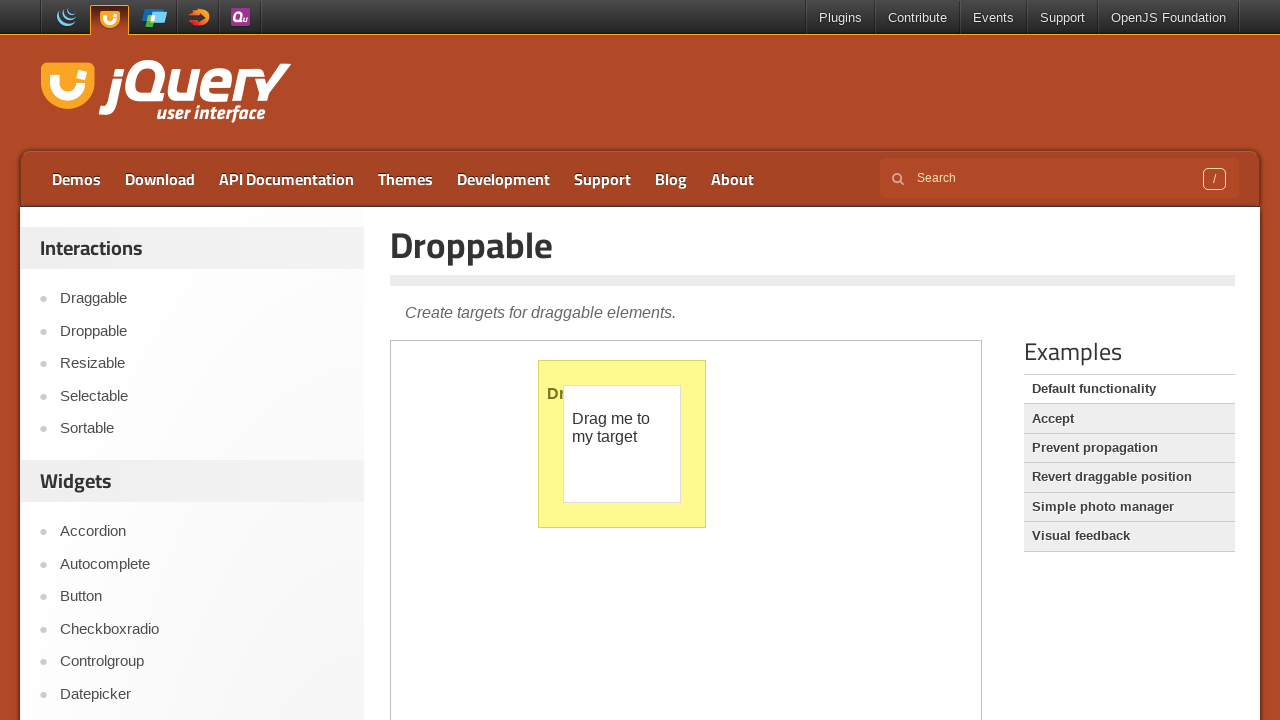